Tests checkbox functionality by clicking on the second checkbox to uncheck it

Starting URL: http://the-internet.herokuapp.com/checkboxes

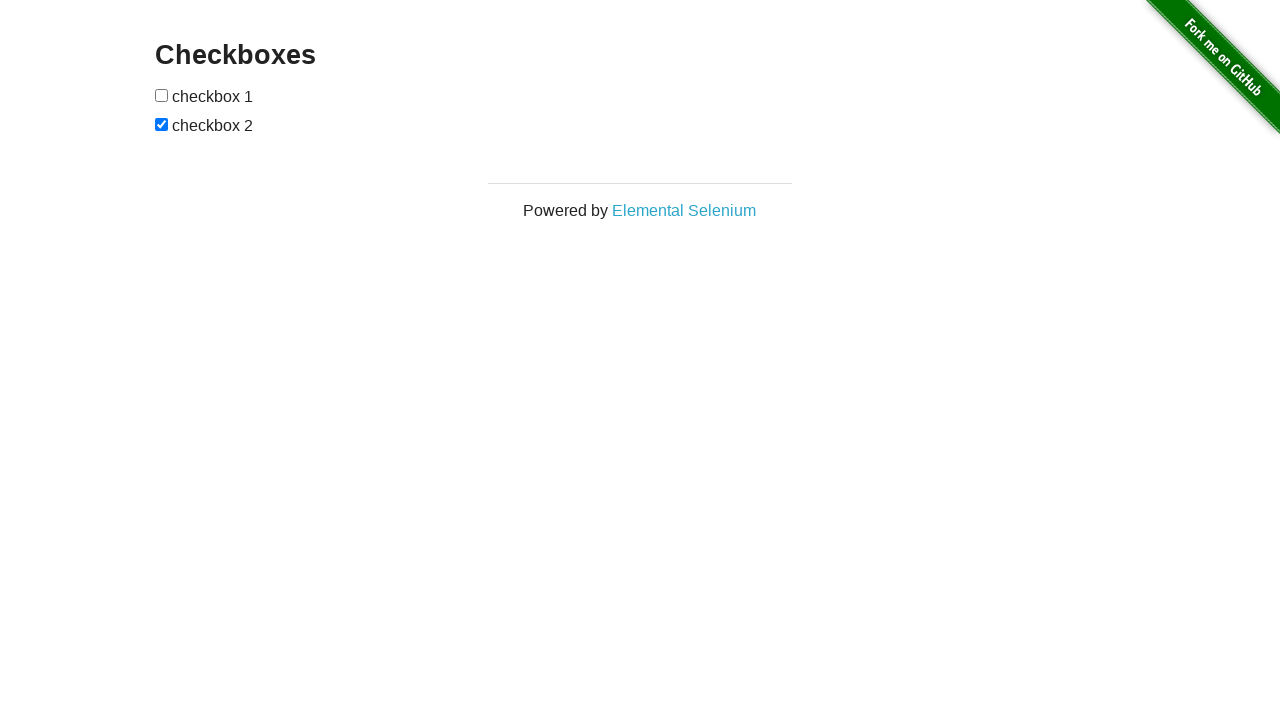

Waited for checkboxes to load on the page
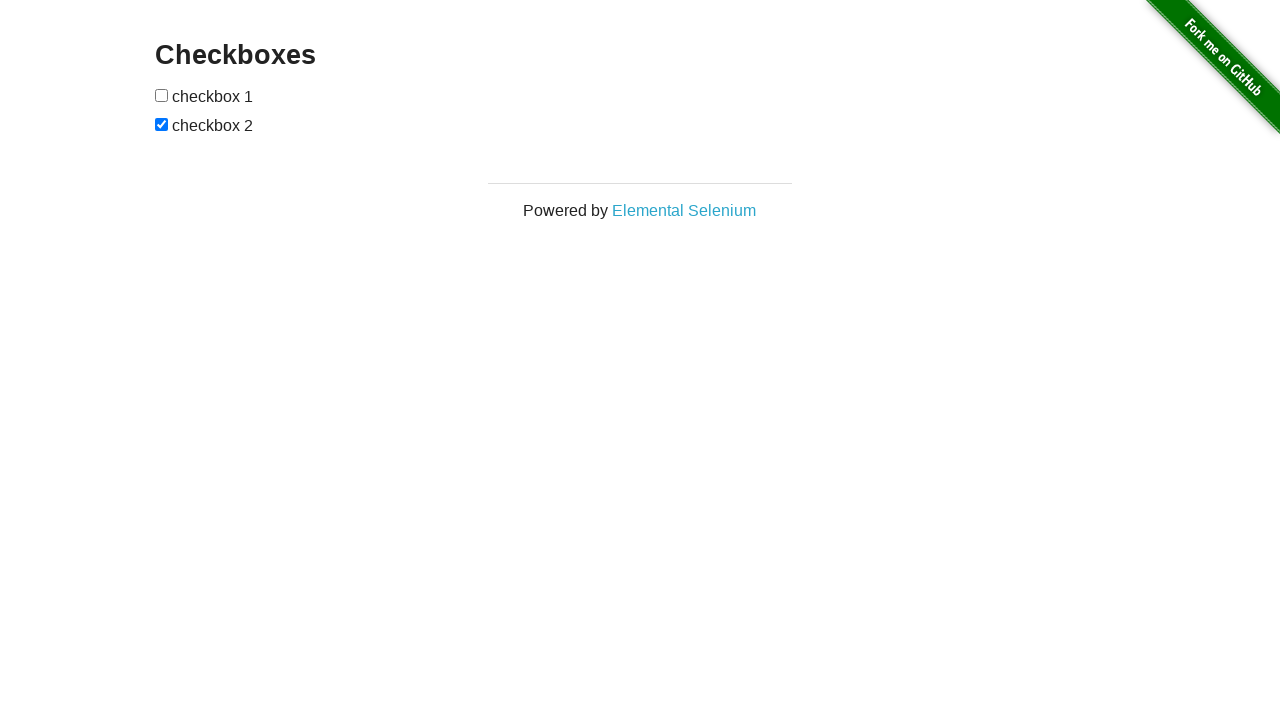

Clicked the second checkbox to uncheck it at (162, 124) on [type=checkbox] >> nth=1
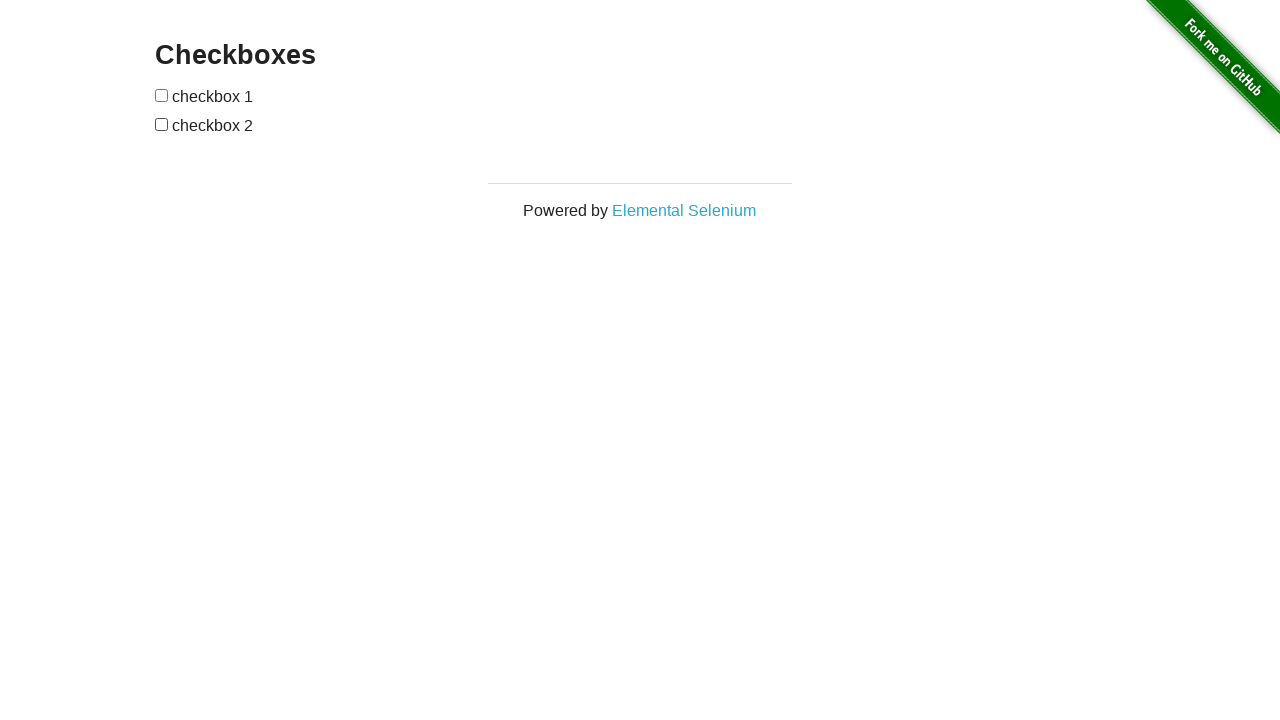

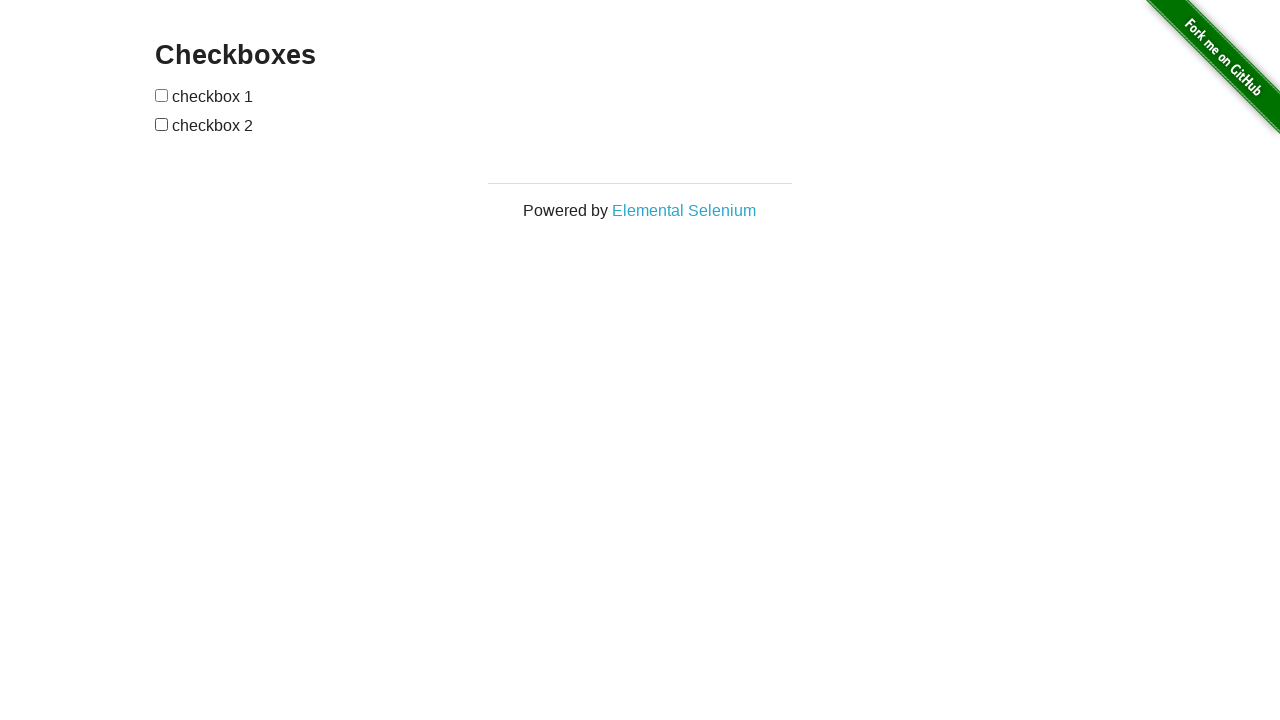